Tests language dropdown functionality by clicking the language selector and choosing Portuguese (Brazilian) from the dropdown menu

Starting URL: https://www.selenium.dev/

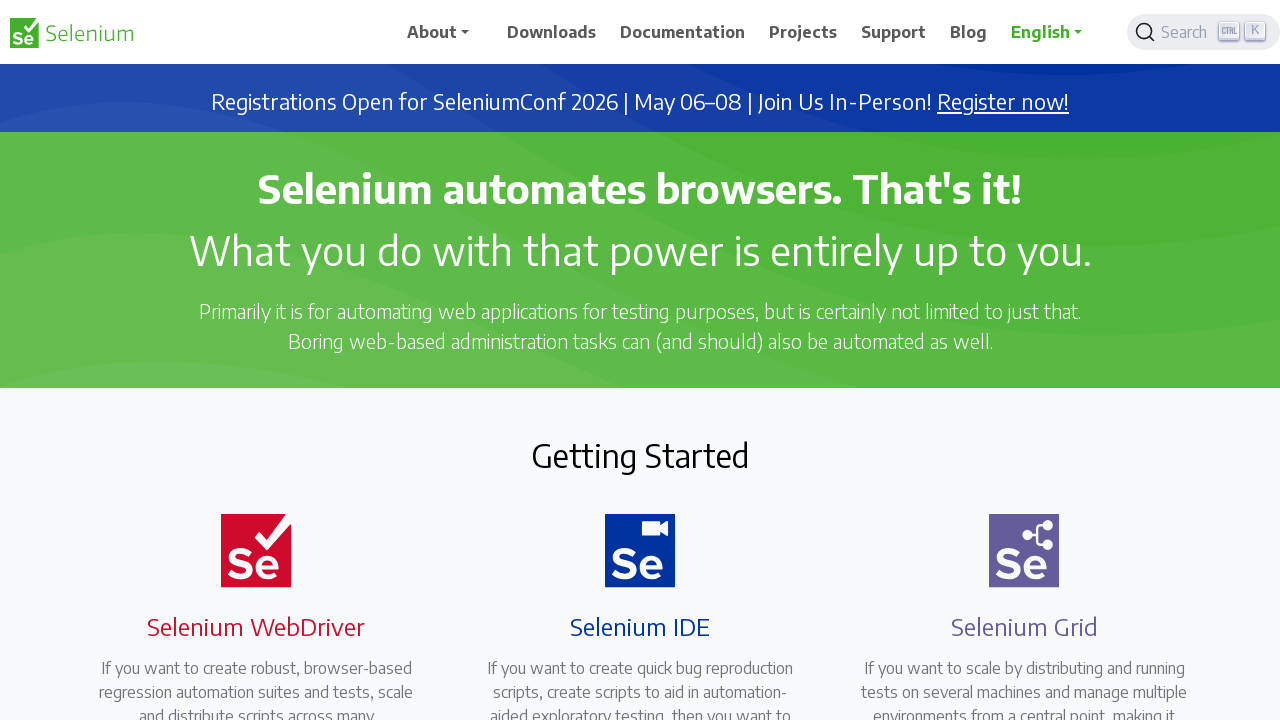

Clicked language dropdown toggle (English) at (1053, 32) on a.nav-link.dropdown-toggle:has-text('English')
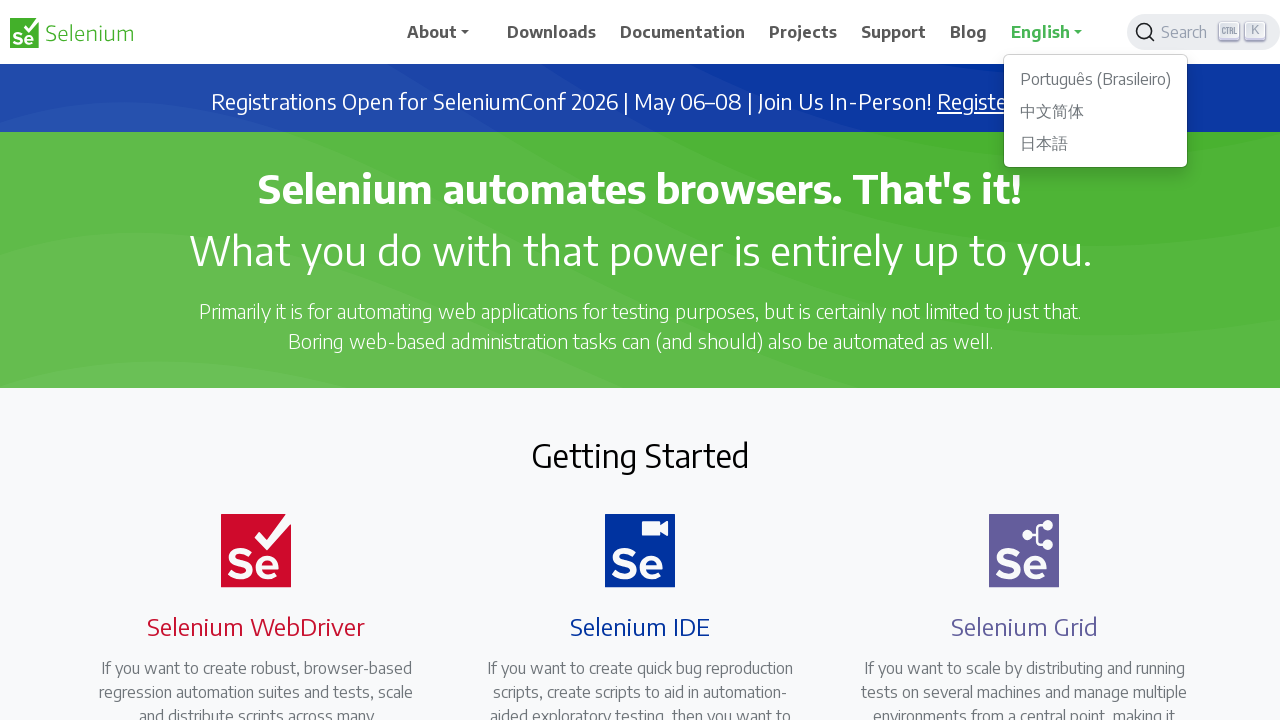

Selected Portuguese (Brasileiro) from language dropdown menu at (1096, 79) on ul.dropdown-menu.show >> text='Português (Brasileiro)'
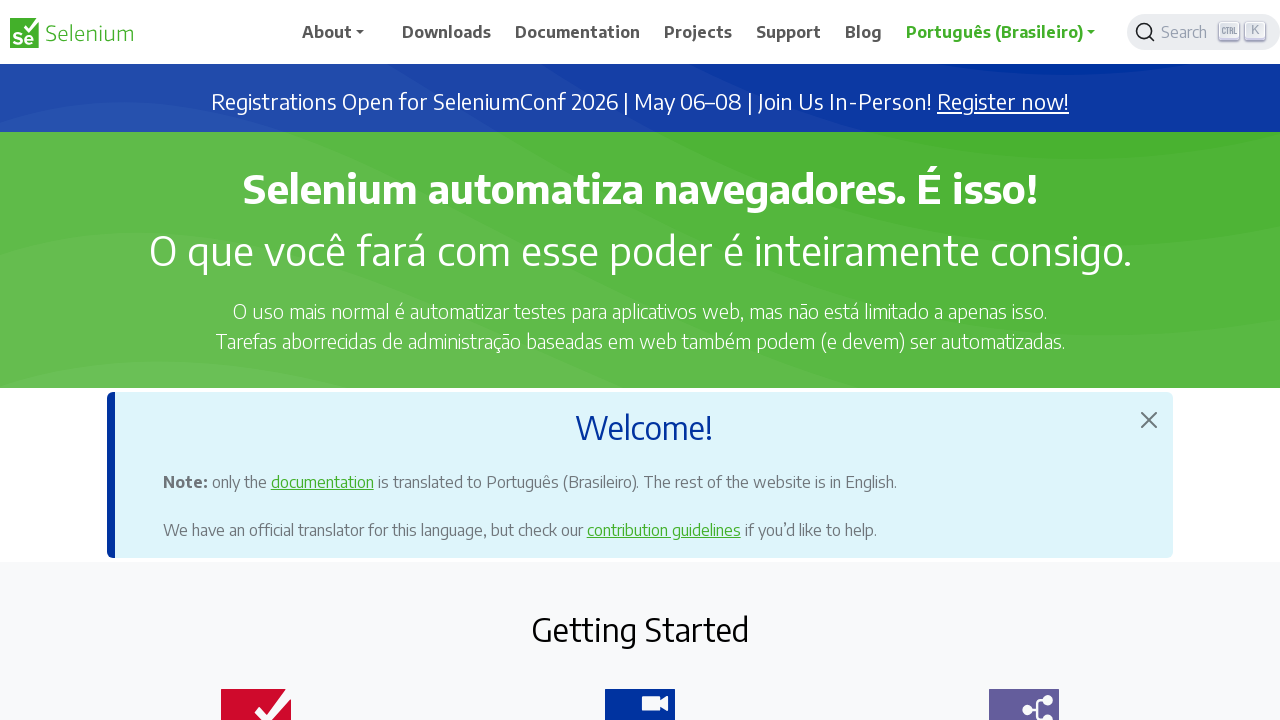

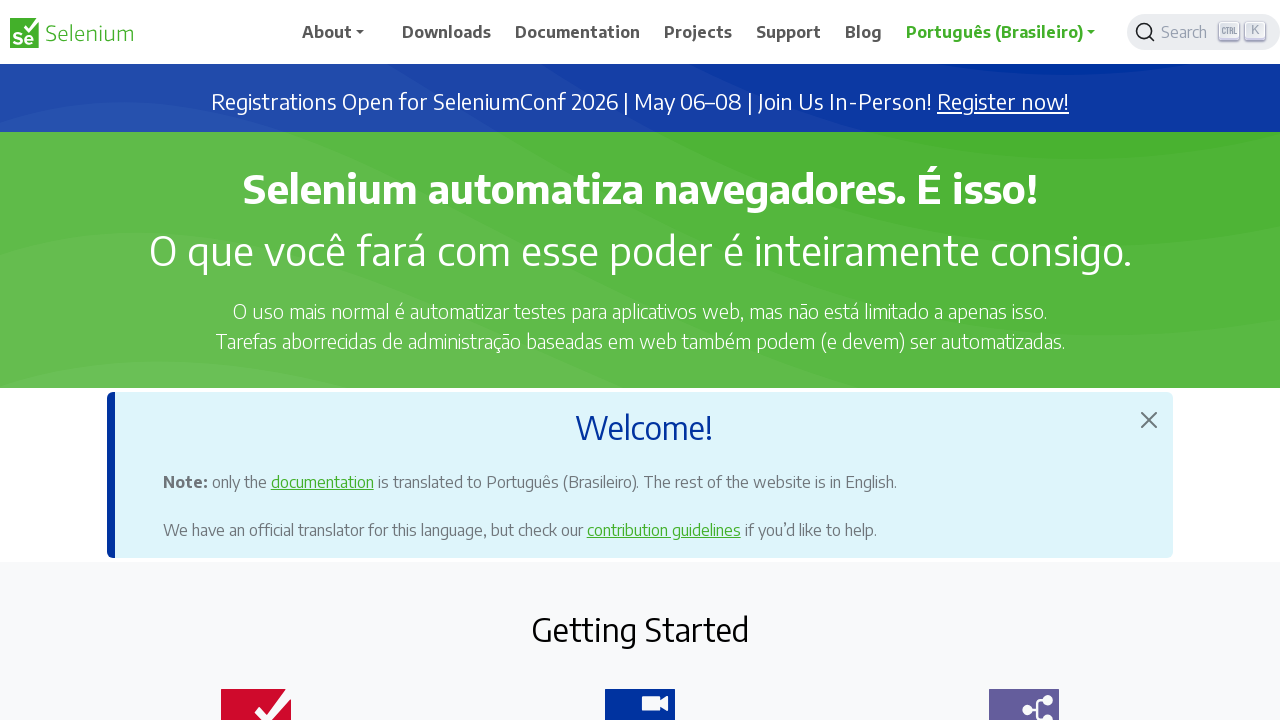